Tests the tennis rankings table functionality by selecting "All" from the display results dropdown and filtering by a specific year (2022) to verify the table controls work correctly.

Starting URL: https://www.ultimatetennisstatistics.com/rankingsTable

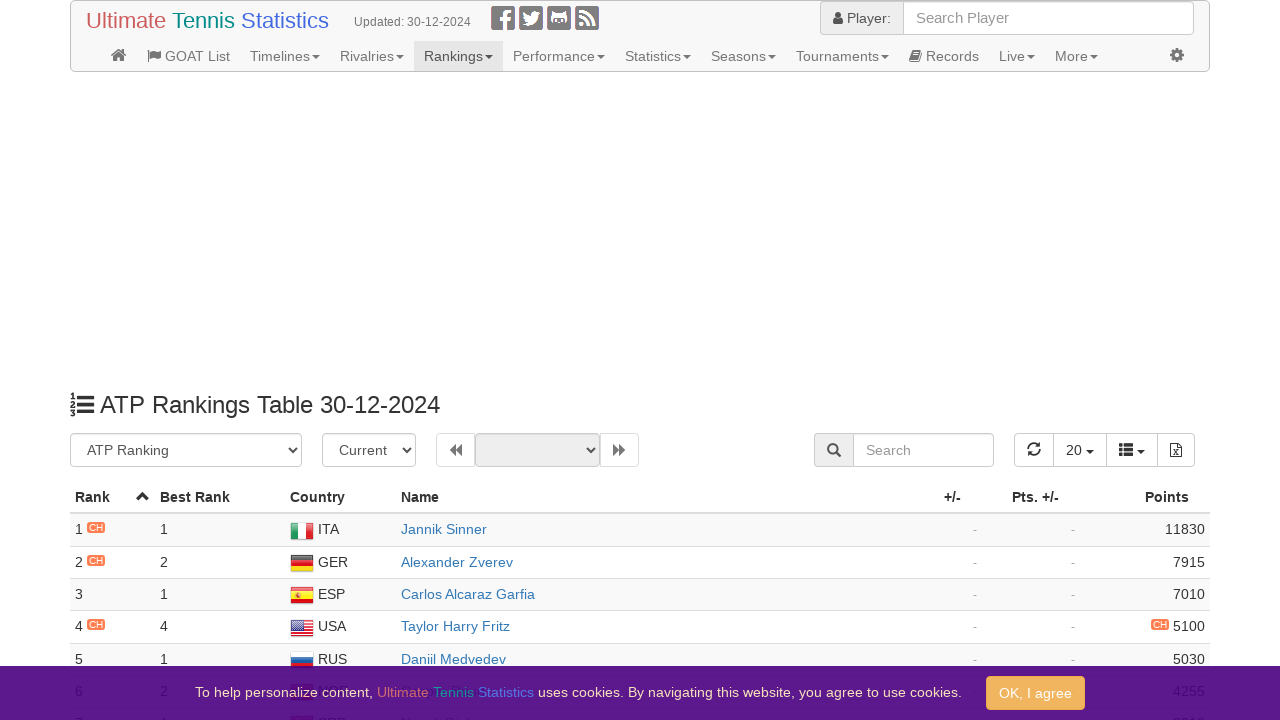

Waited for display results dropdown button to be visible
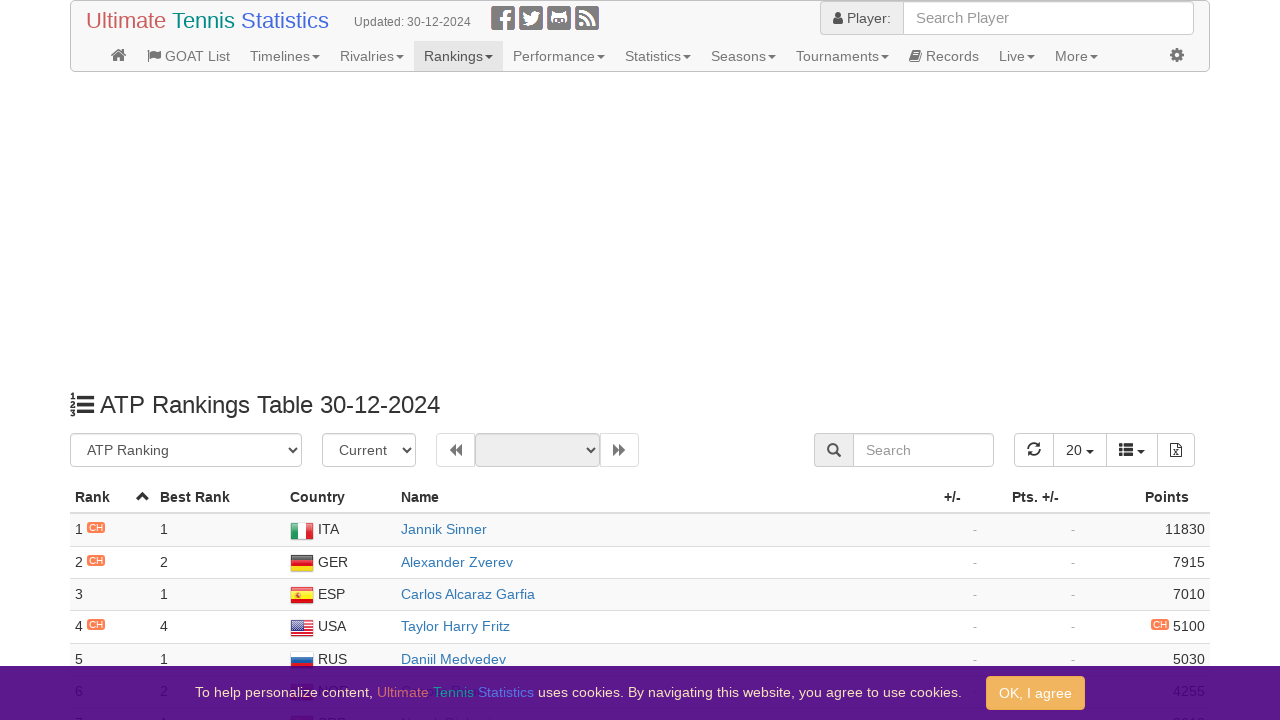

Clicked display results dropdown button at (1080, 450) on #rankingsTable-header > div > div > div.actions.btn-group > div:nth-child(2) > b
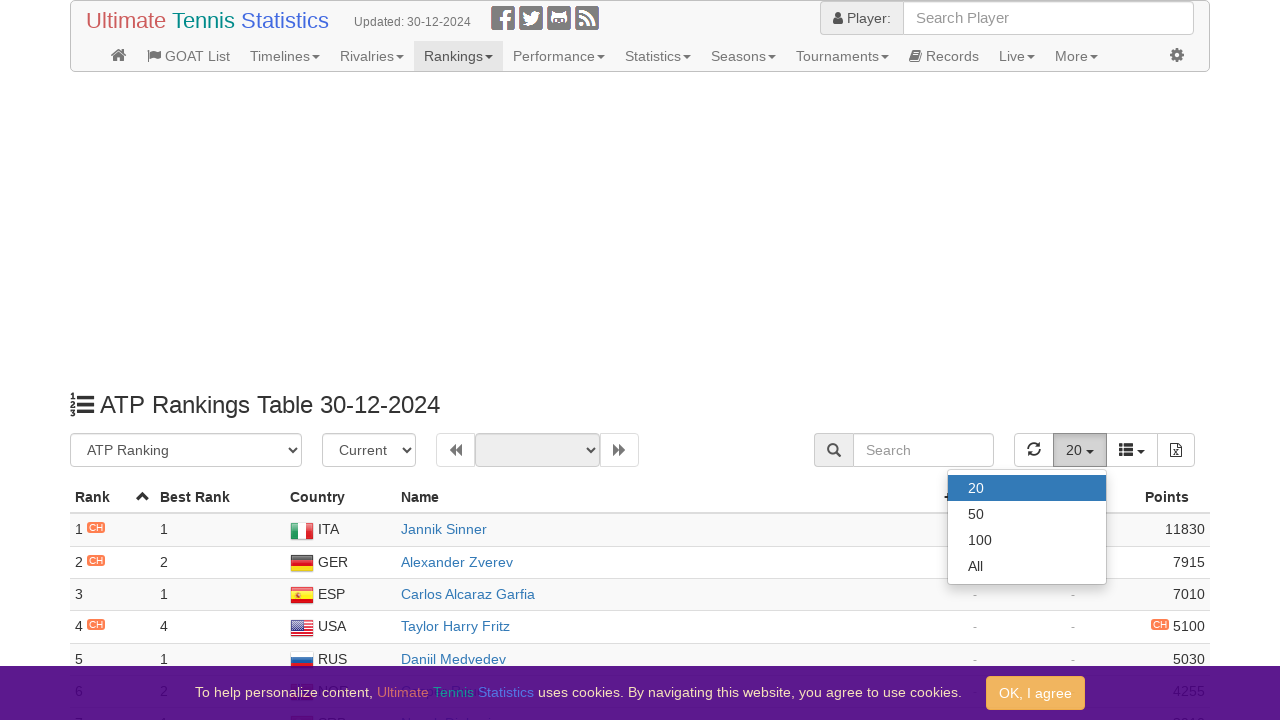

Waited for dropdown menu to appear
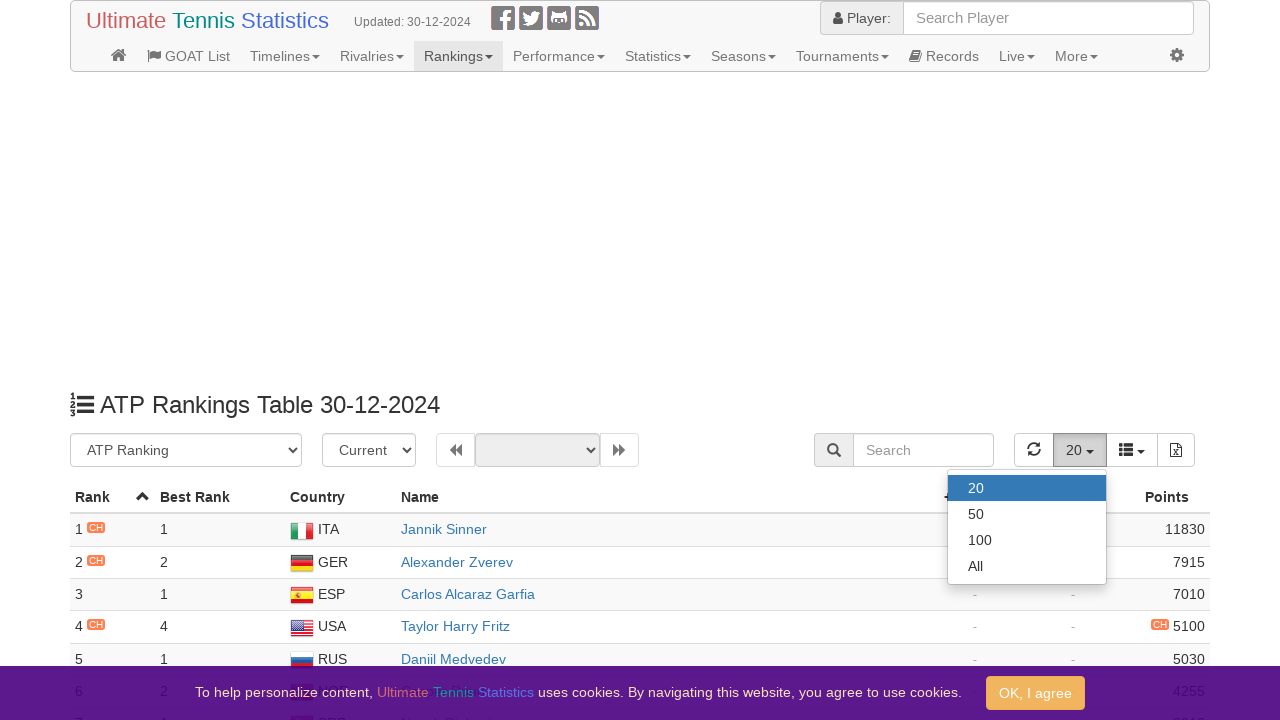

Clicked 'All' option from dropdown menu at (1027, 566) on #rankingsTable-header > div > div > div.actions.btn-group > div.dropdown.btn-gro
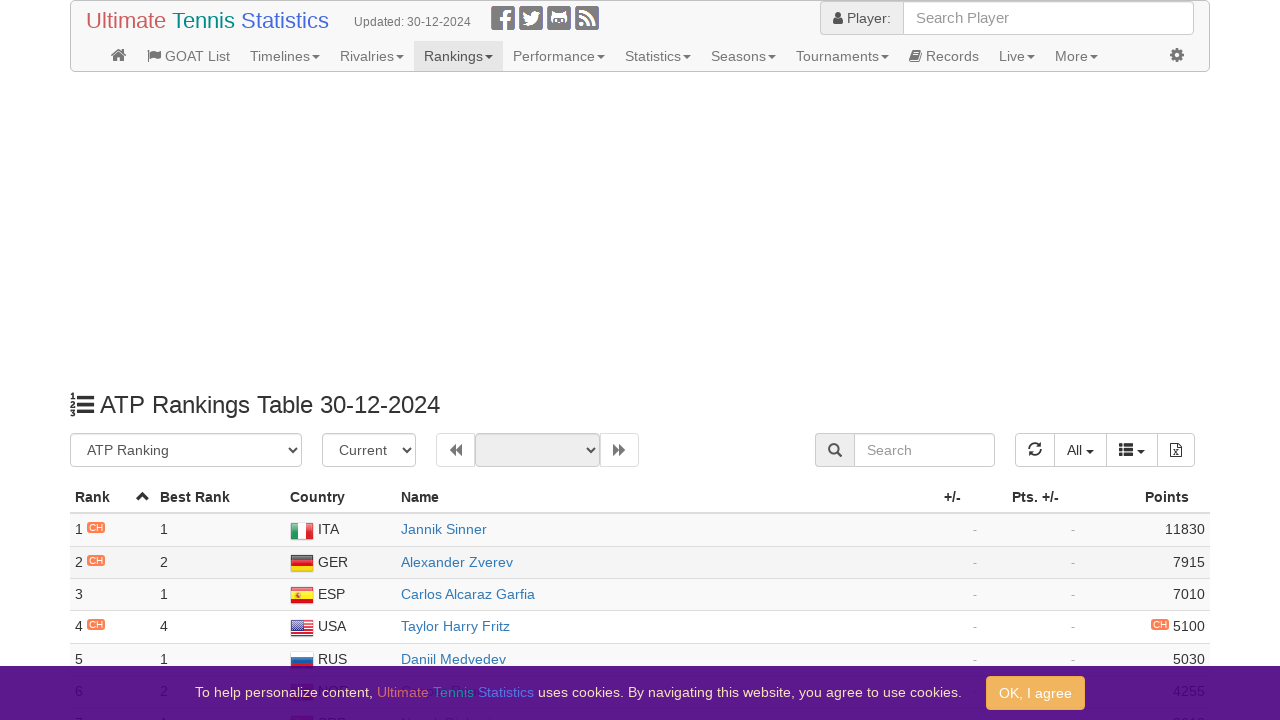

Waited for season/year selector to be visible
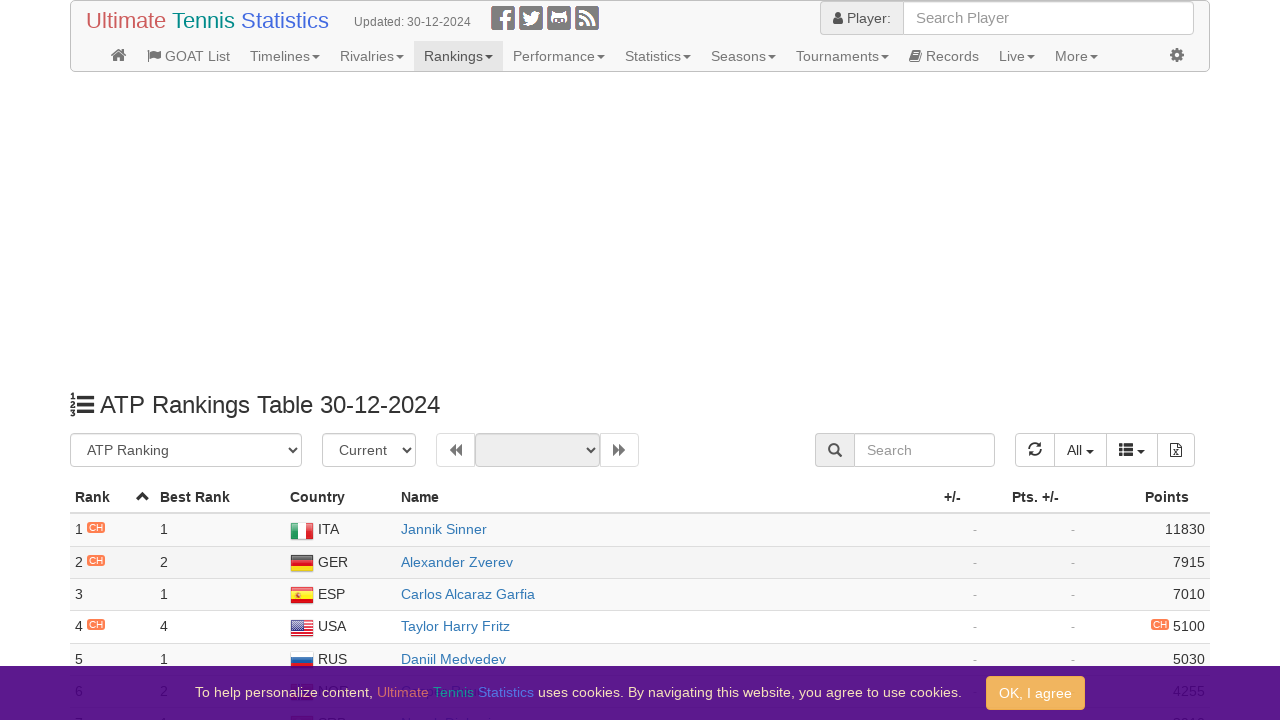

Clicked on year/season selector at (369, 450) on #season
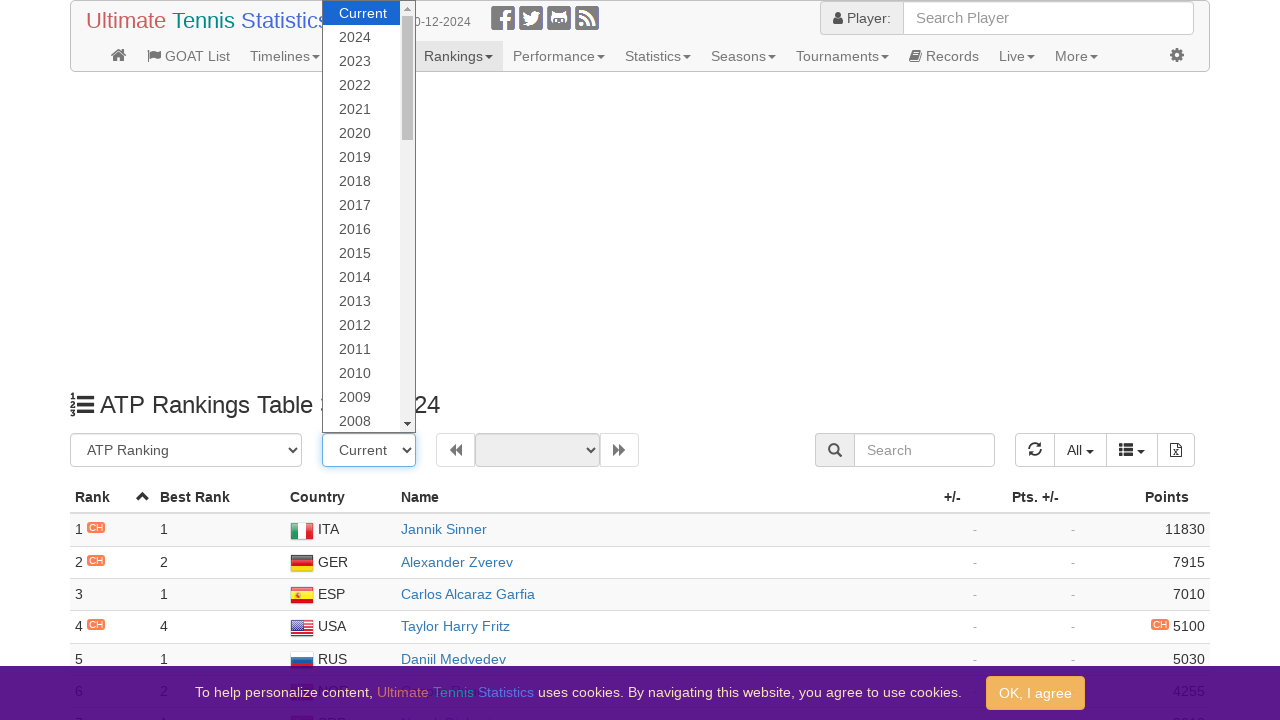

Selected year 2022 from season dropdown on #season
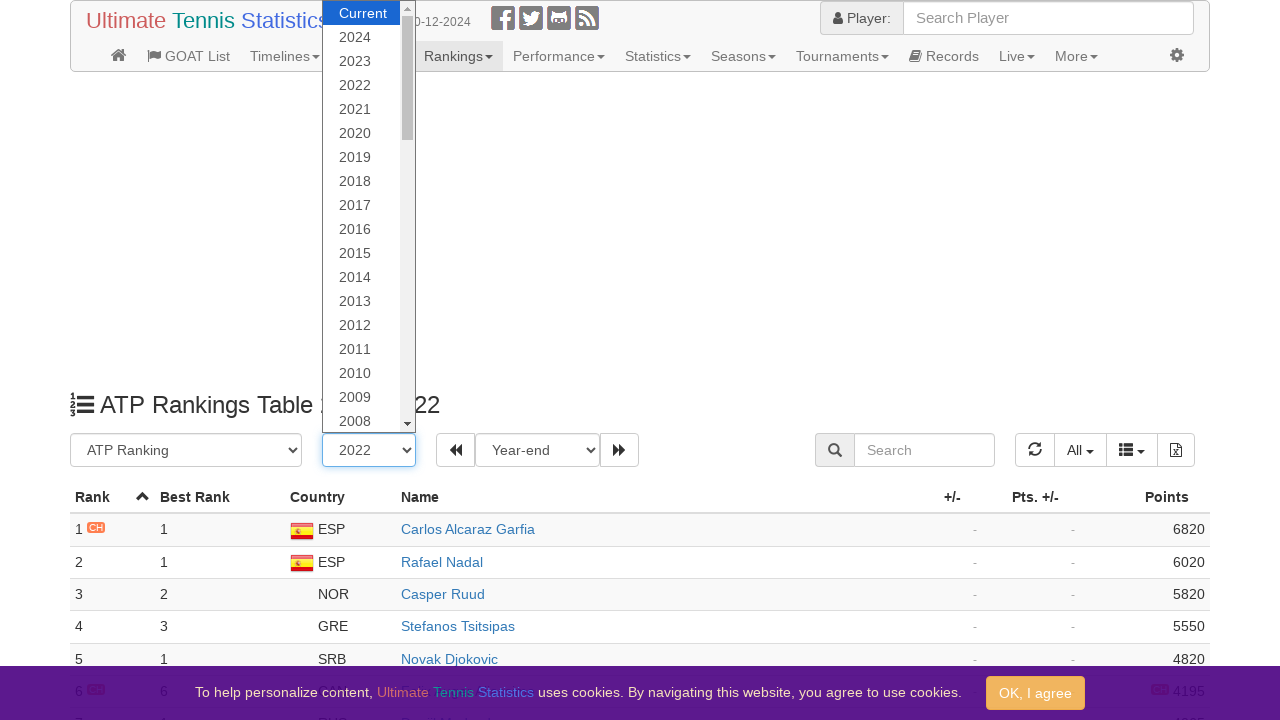

Waited for rankings table to update with 2022 results
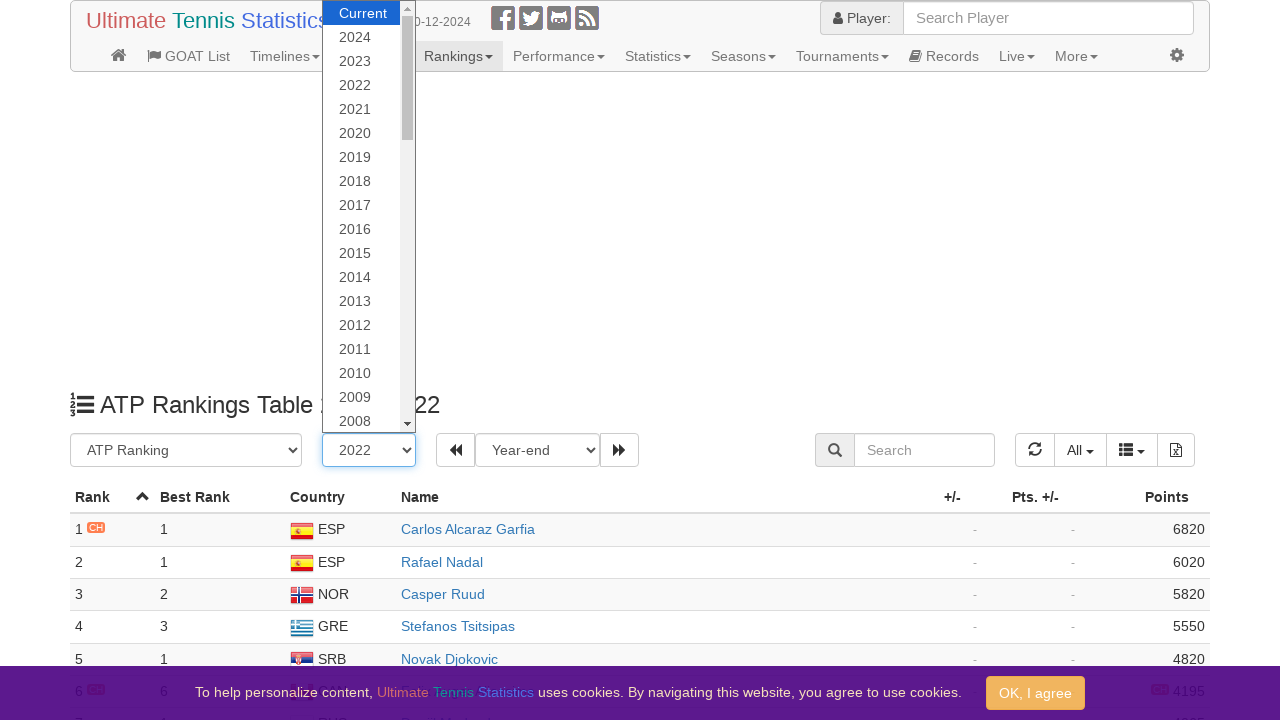

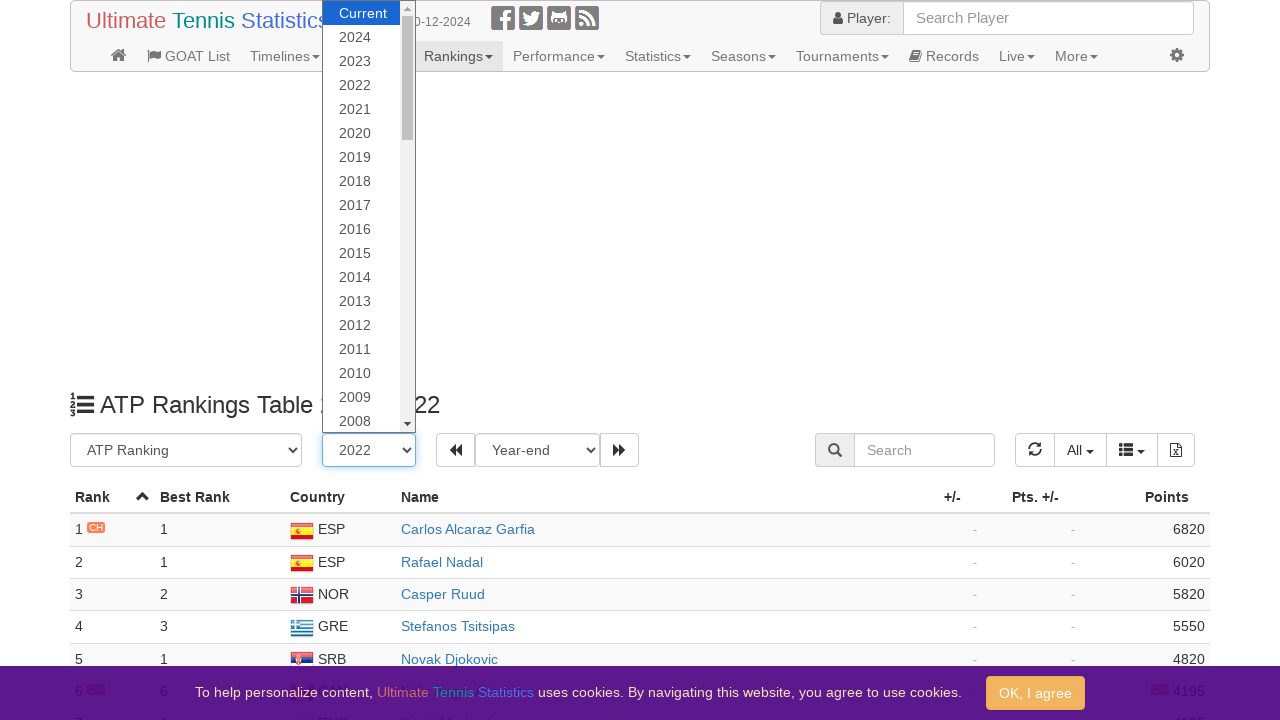